Navigates to the Tricentis website and clicks on an SVG icon element with height attribute of 25 pixels.

Starting URL: https://www.tricentis.com/

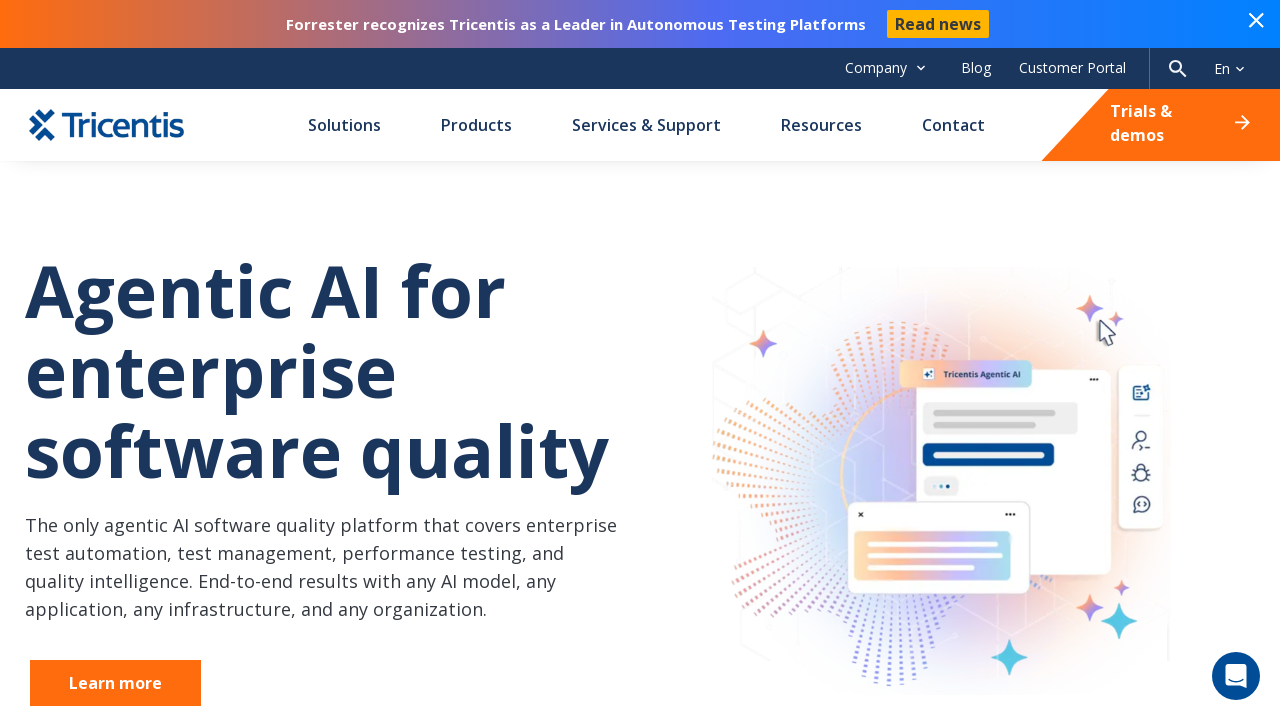

Navigated to Tricentis website
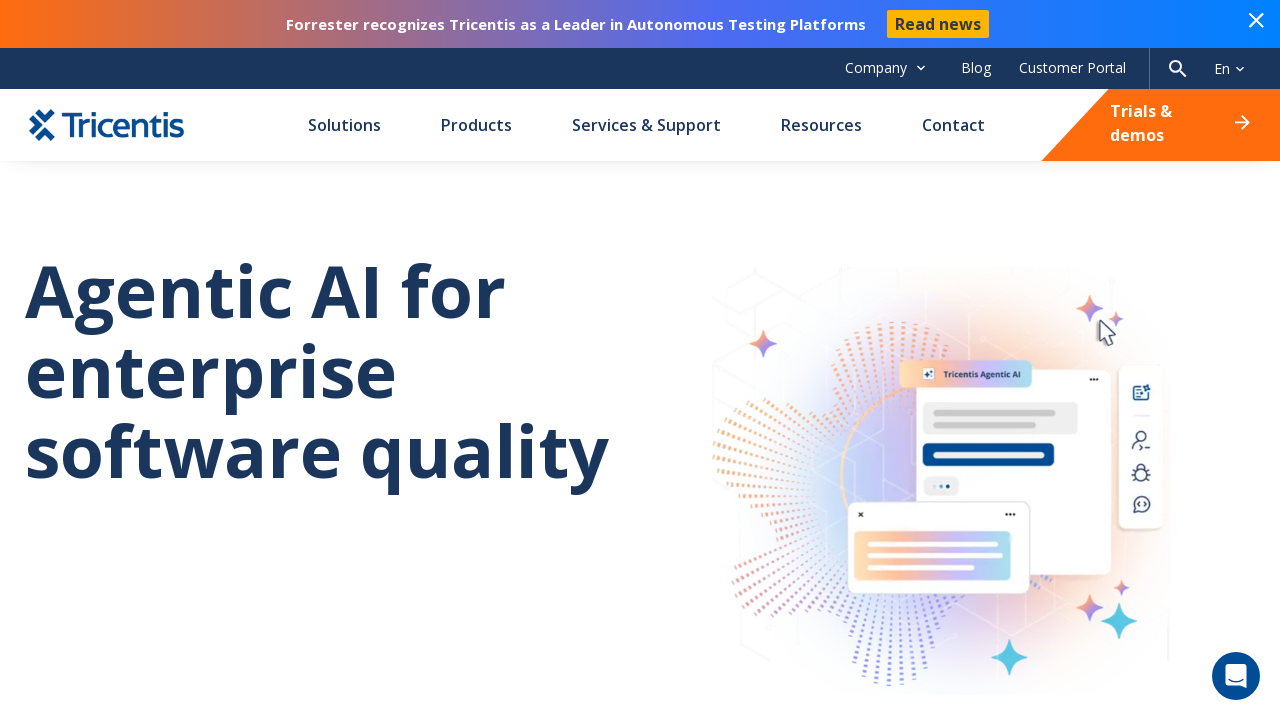

Clicked on SVG icon element with height attribute of 25 pixels at (1178, 68) on xpath=//*[local-name()='svg' and @height='25']
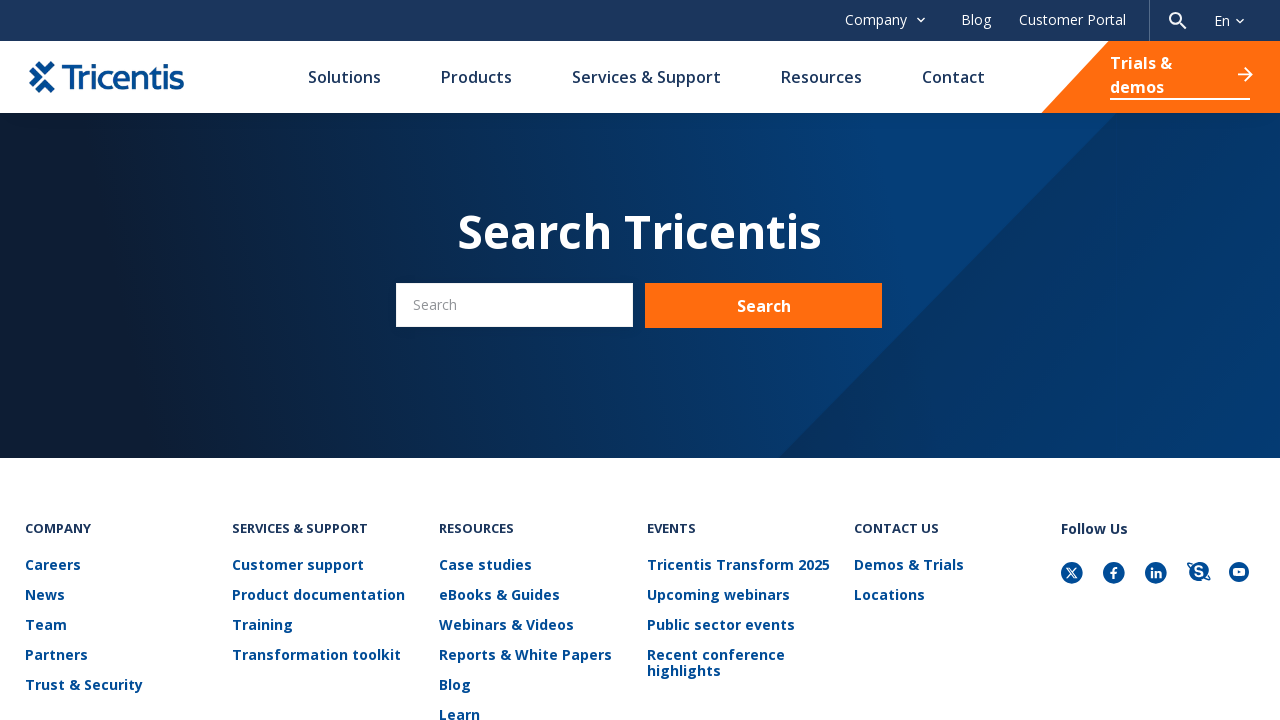

Waited 3000ms for navigation or action to complete
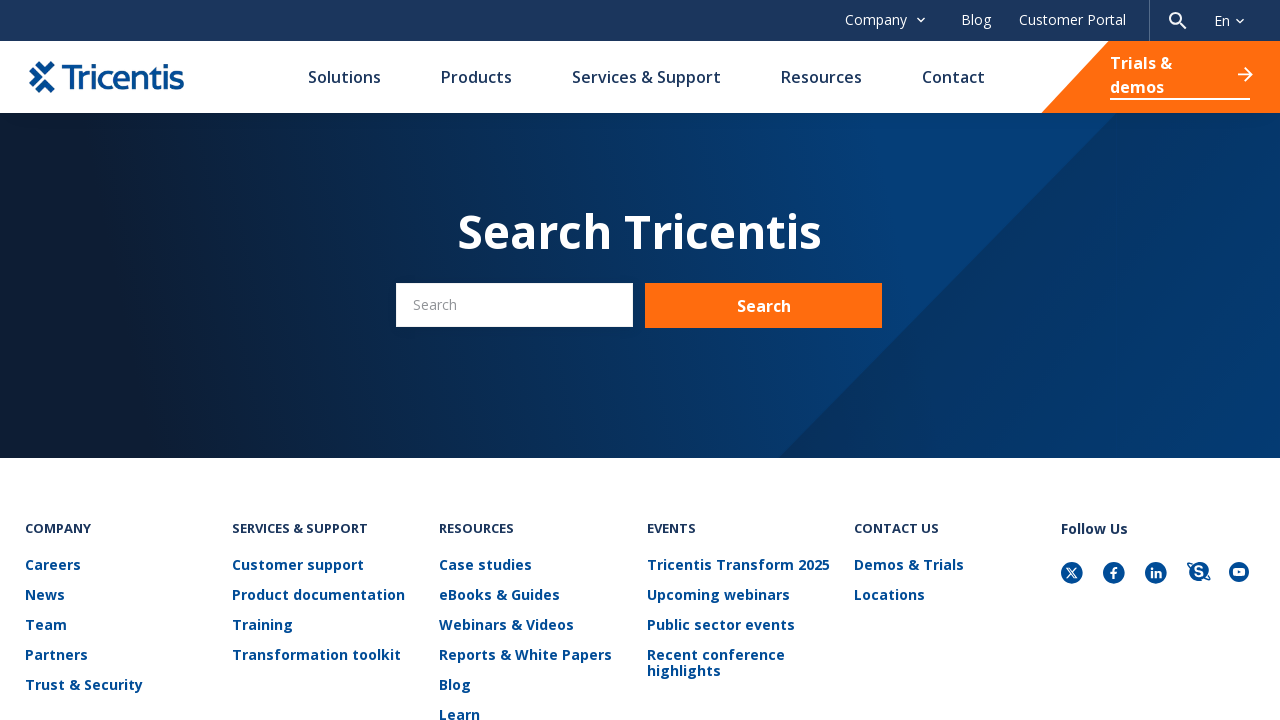

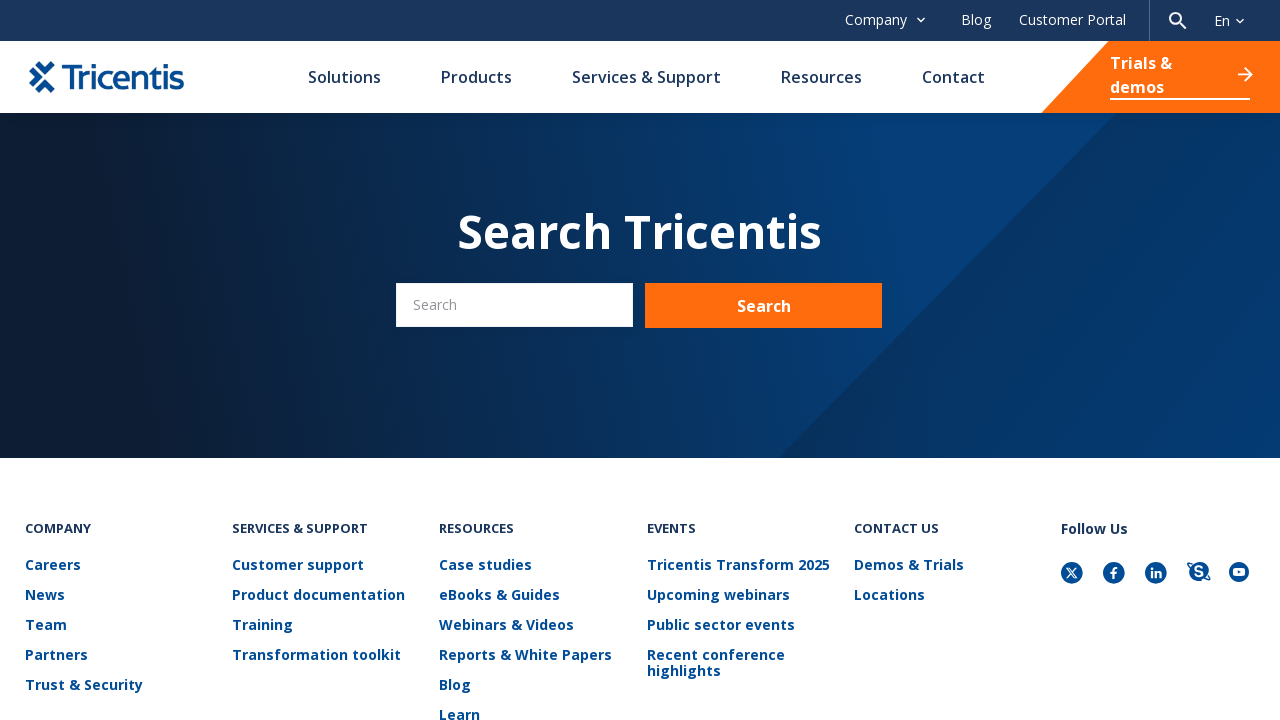